Tests that todo data persists after page reload

Starting URL: https://demo.playwright.dev/todomvc

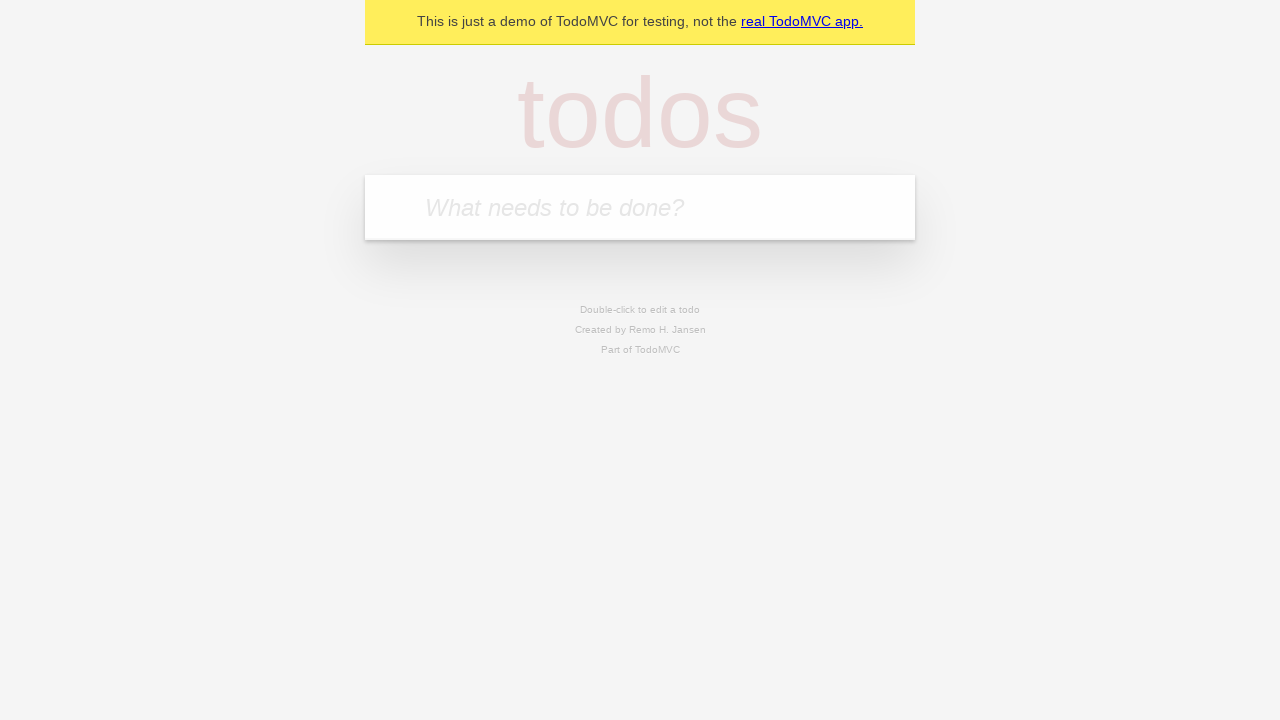

Filled todo input with 'buy some cheese' on internal:attr=[placeholder="What needs to be done?"i]
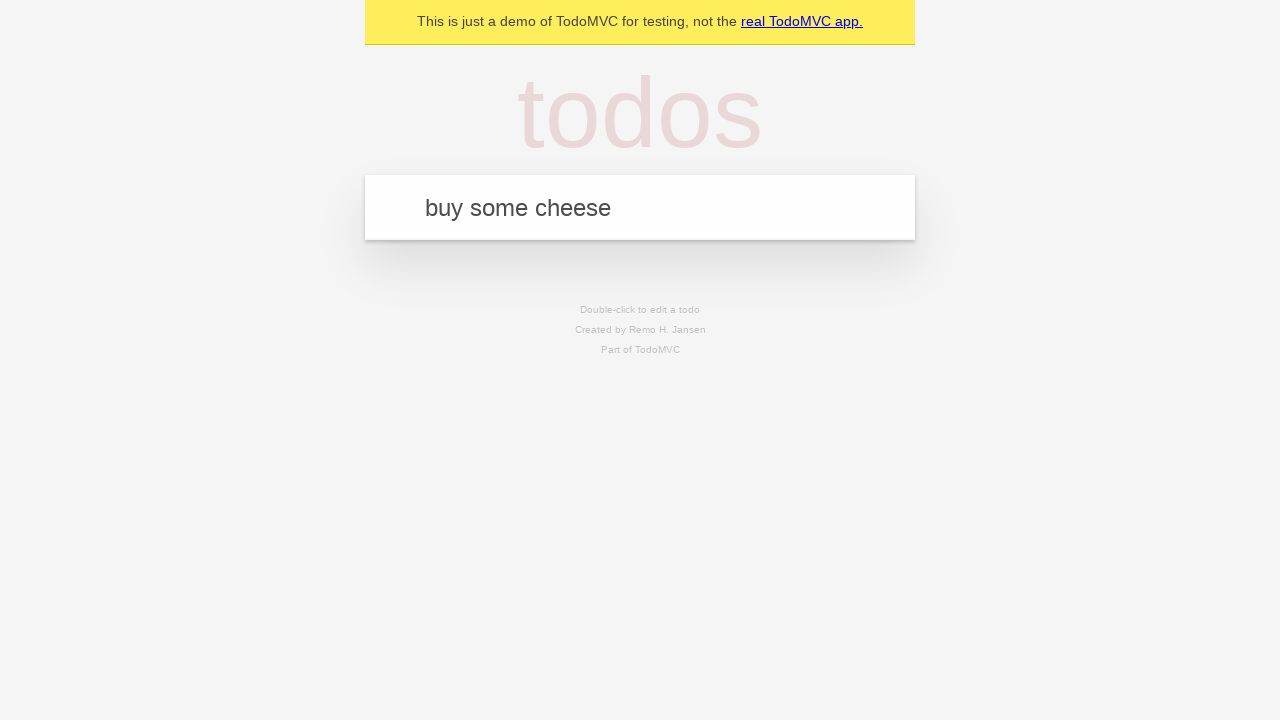

Pressed Enter to create first todo on internal:attr=[placeholder="What needs to be done?"i]
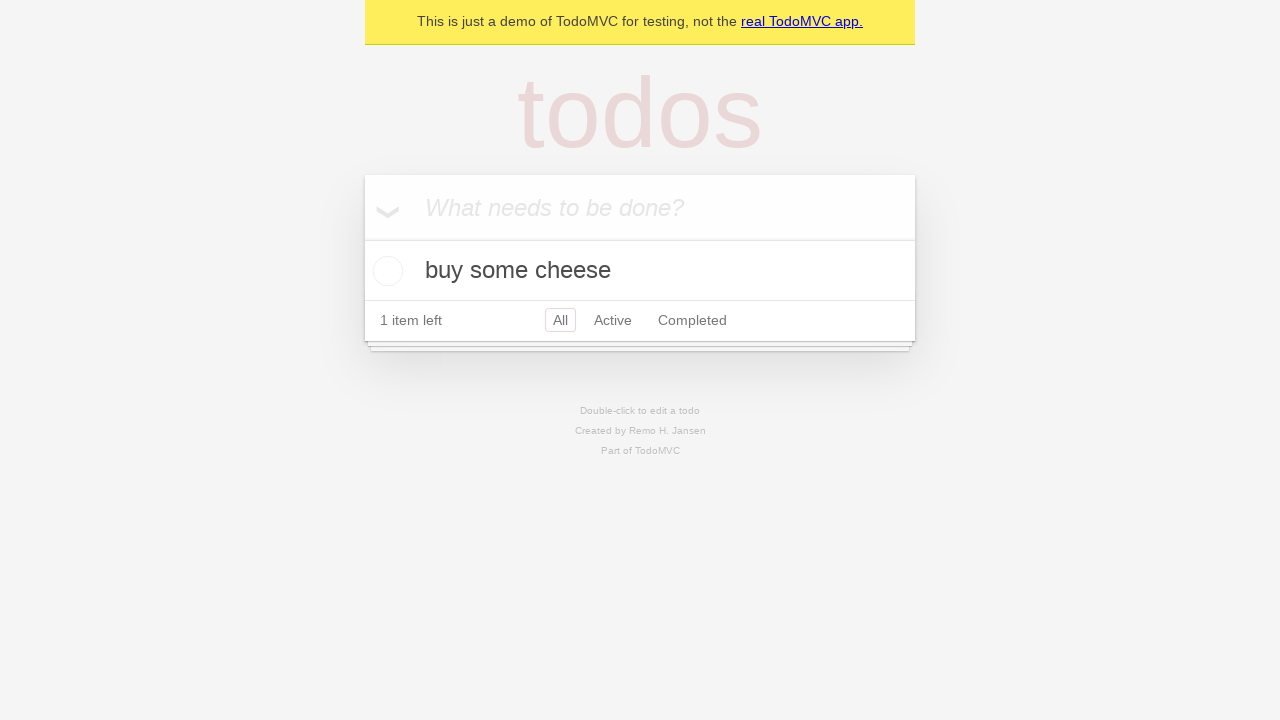

Filled todo input with 'feed the cat' on internal:attr=[placeholder="What needs to be done?"i]
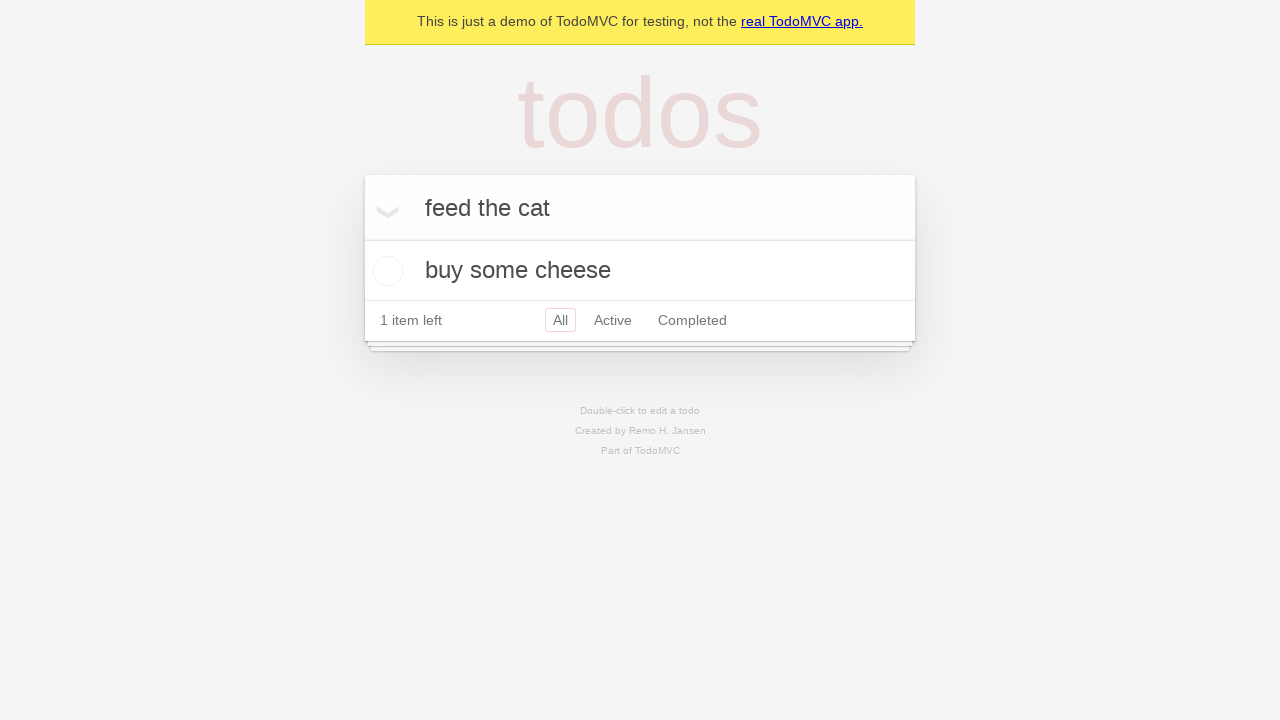

Pressed Enter to create second todo on internal:attr=[placeholder="What needs to be done?"i]
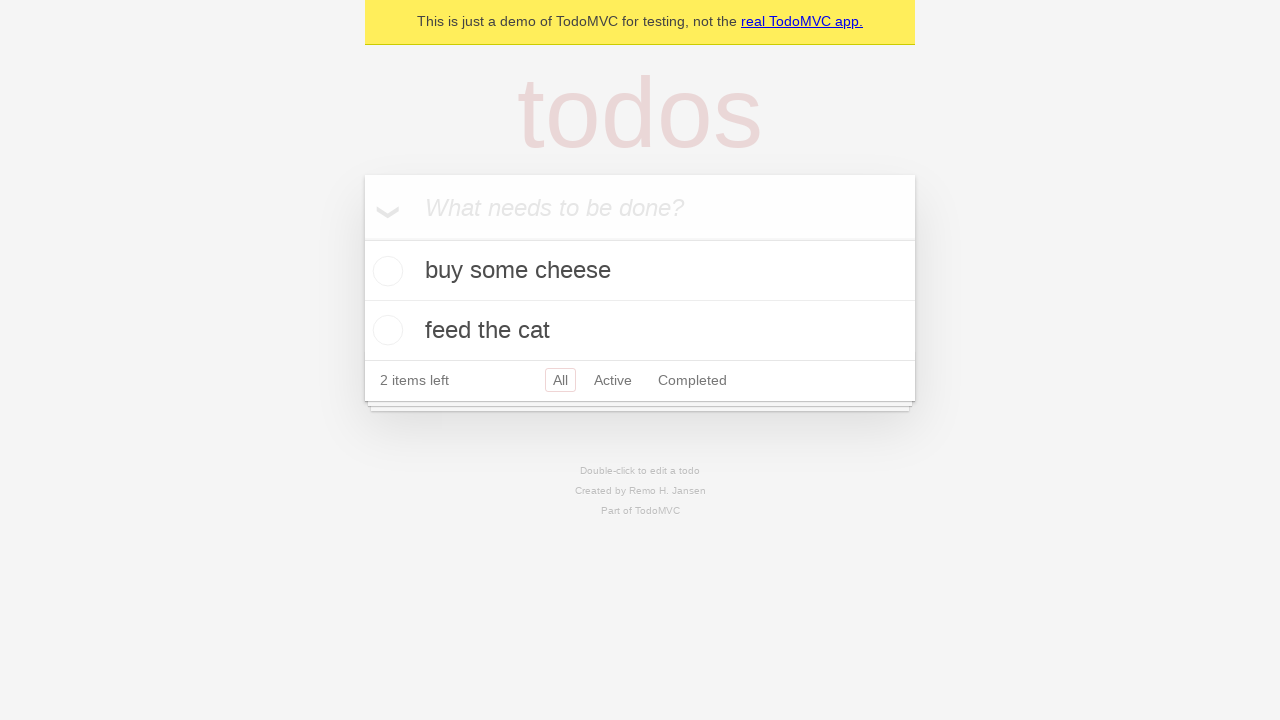

Checked first todo item at (385, 271) on internal:testid=[data-testid="todo-item"s] >> nth=0 >> internal:role=checkbox
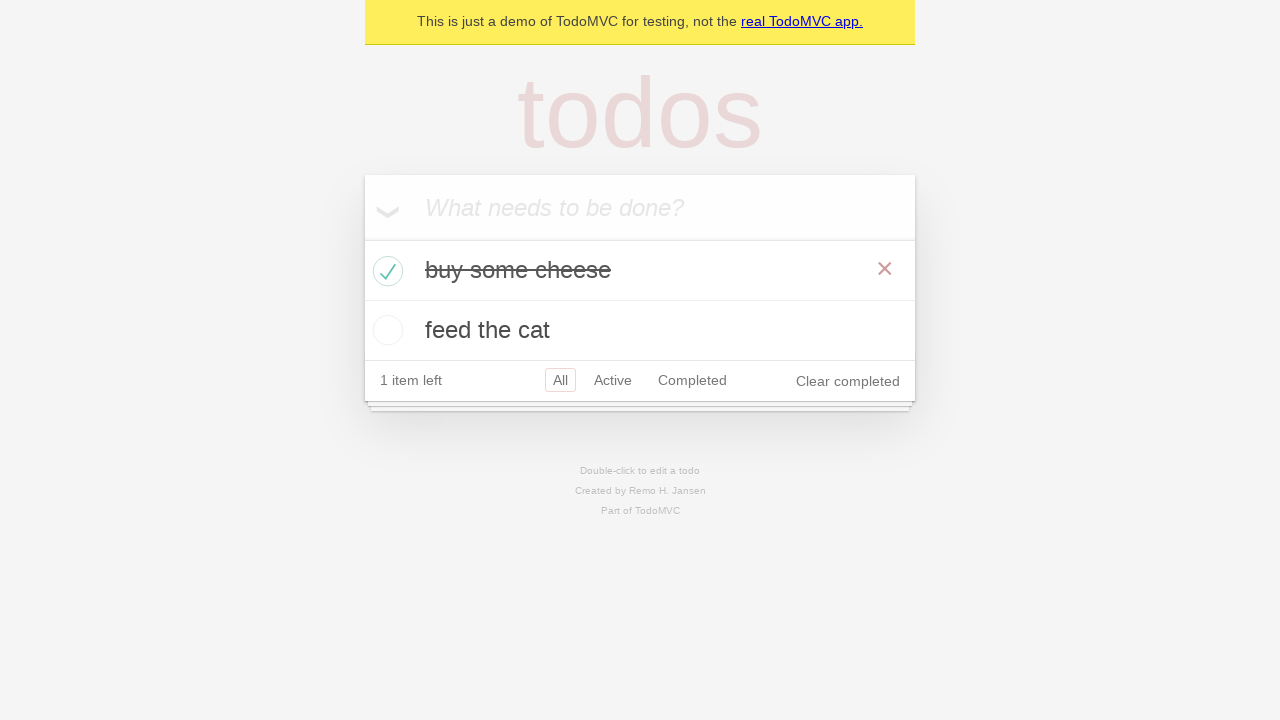

Reloaded the page
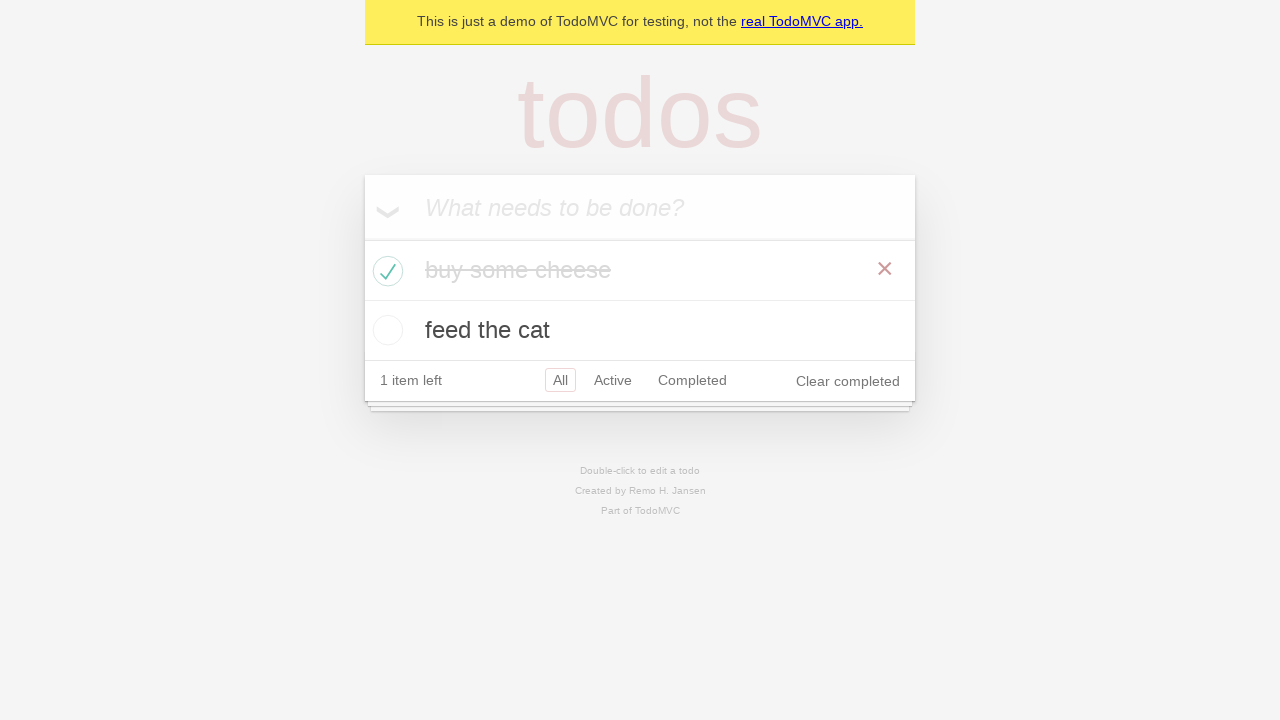

Waited for todos to be restored after reload
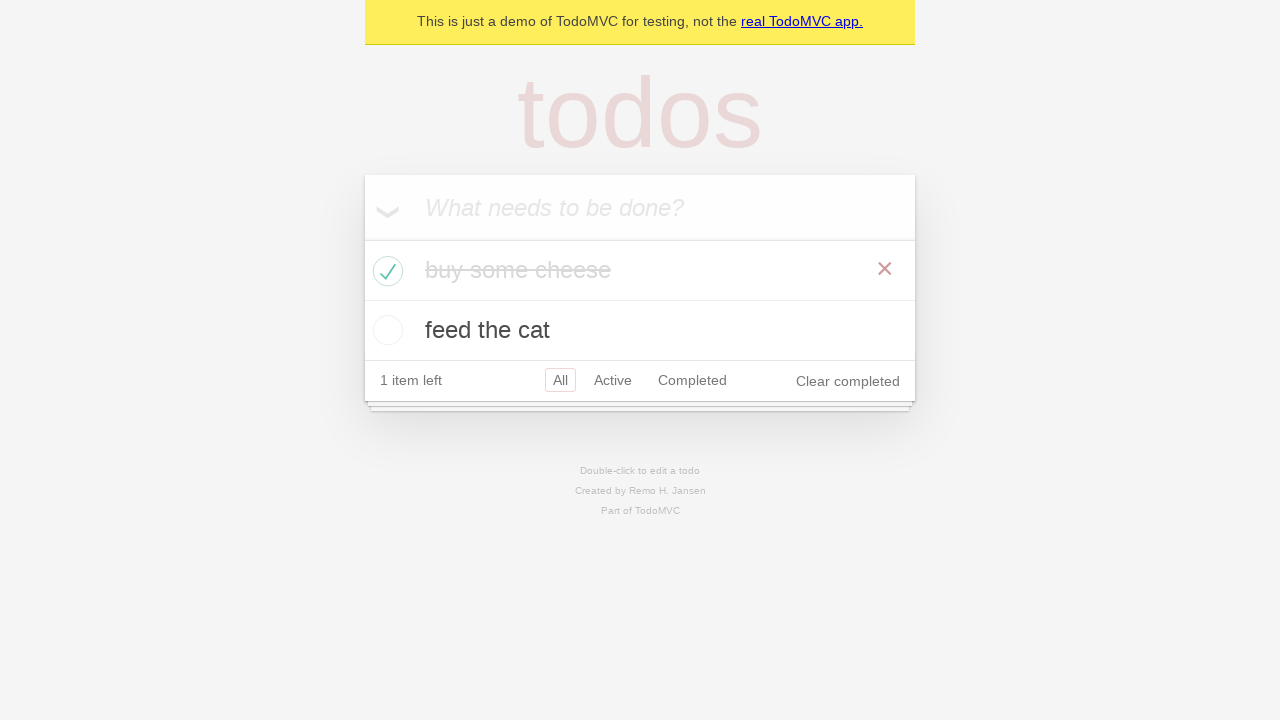

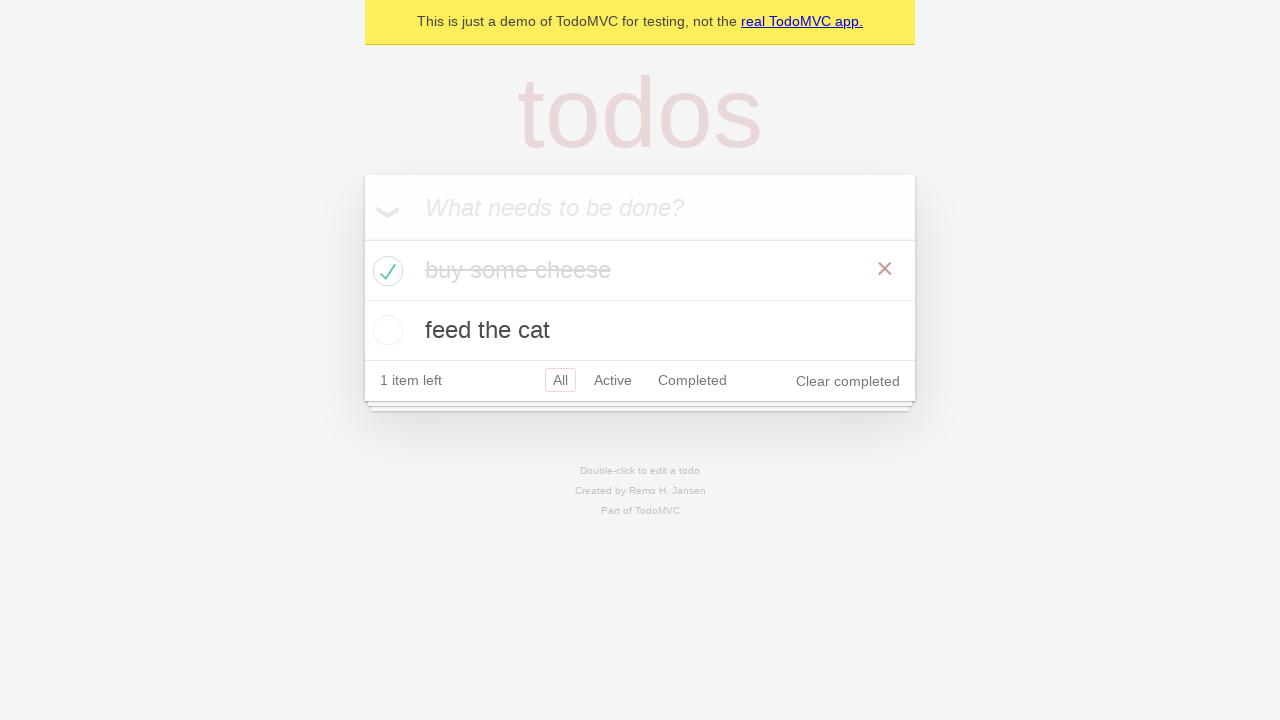